Navigates to the inputs test page and checks if the email input element is displayed on the page.

Starting URL: https://www.selenium.dev/selenium/web/inputs.html

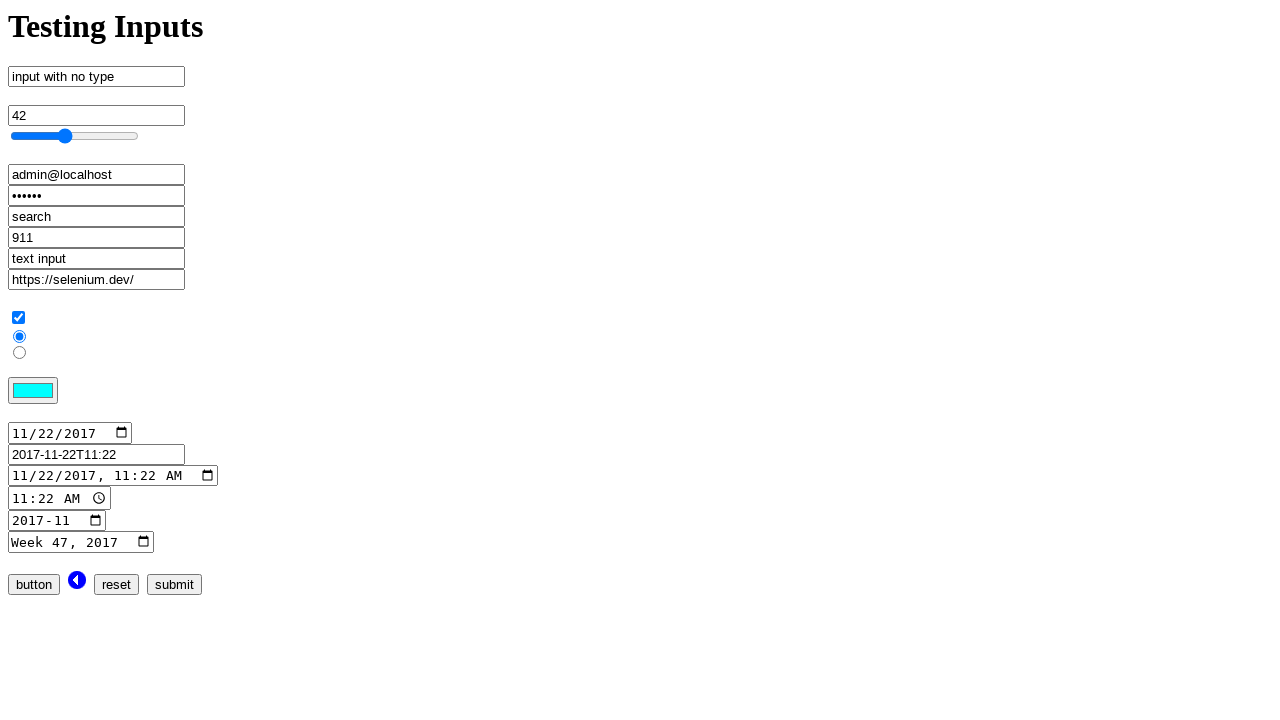

Navigated to the inputs test page
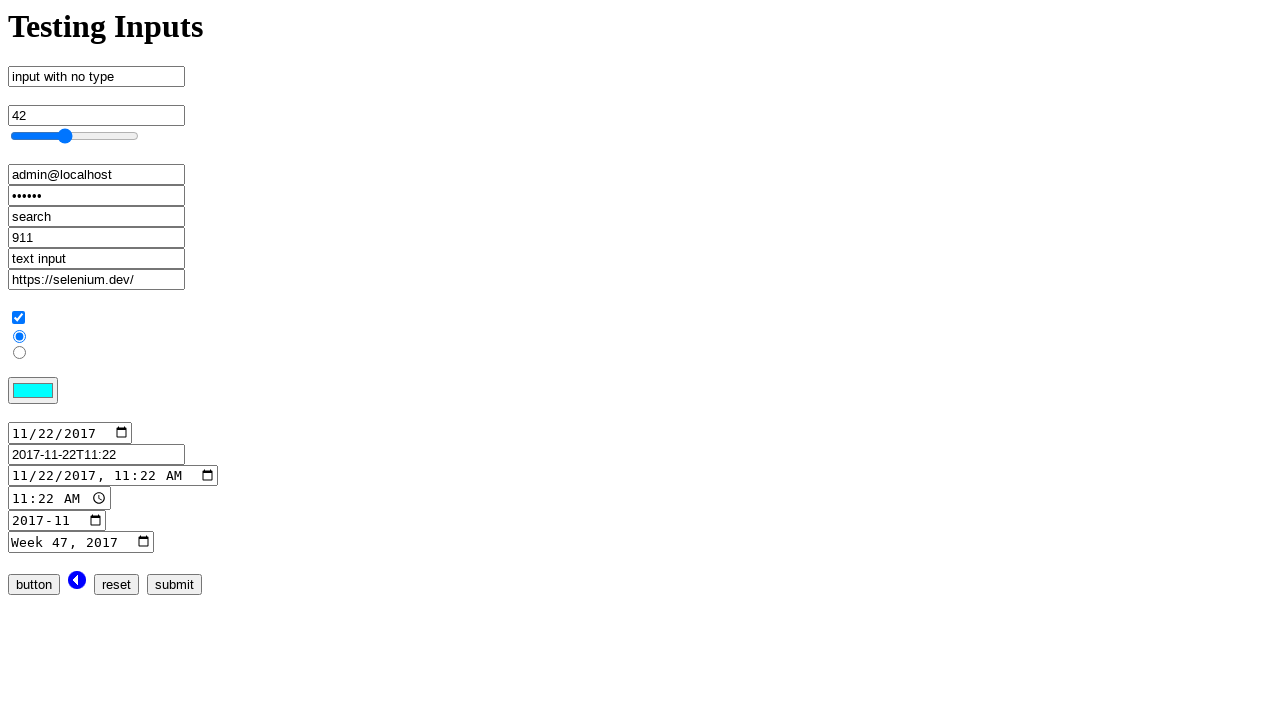

Located the email input element
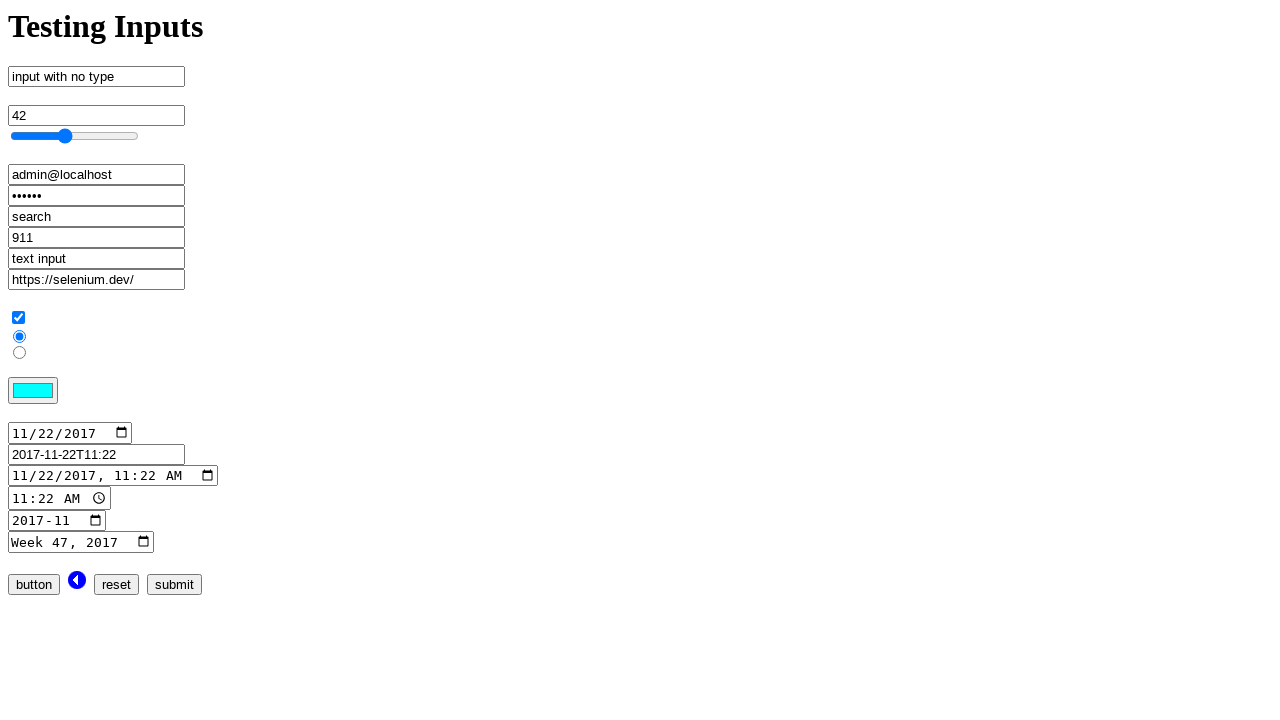

Checked if email input is displayed: True
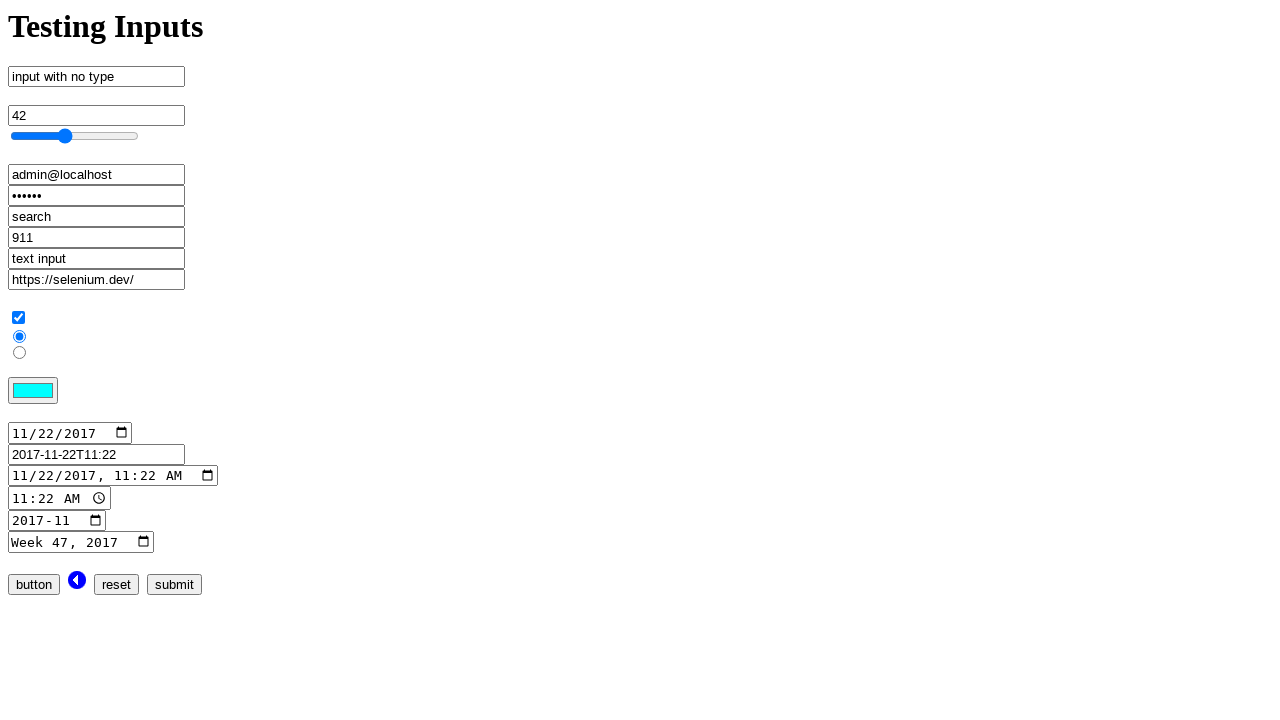

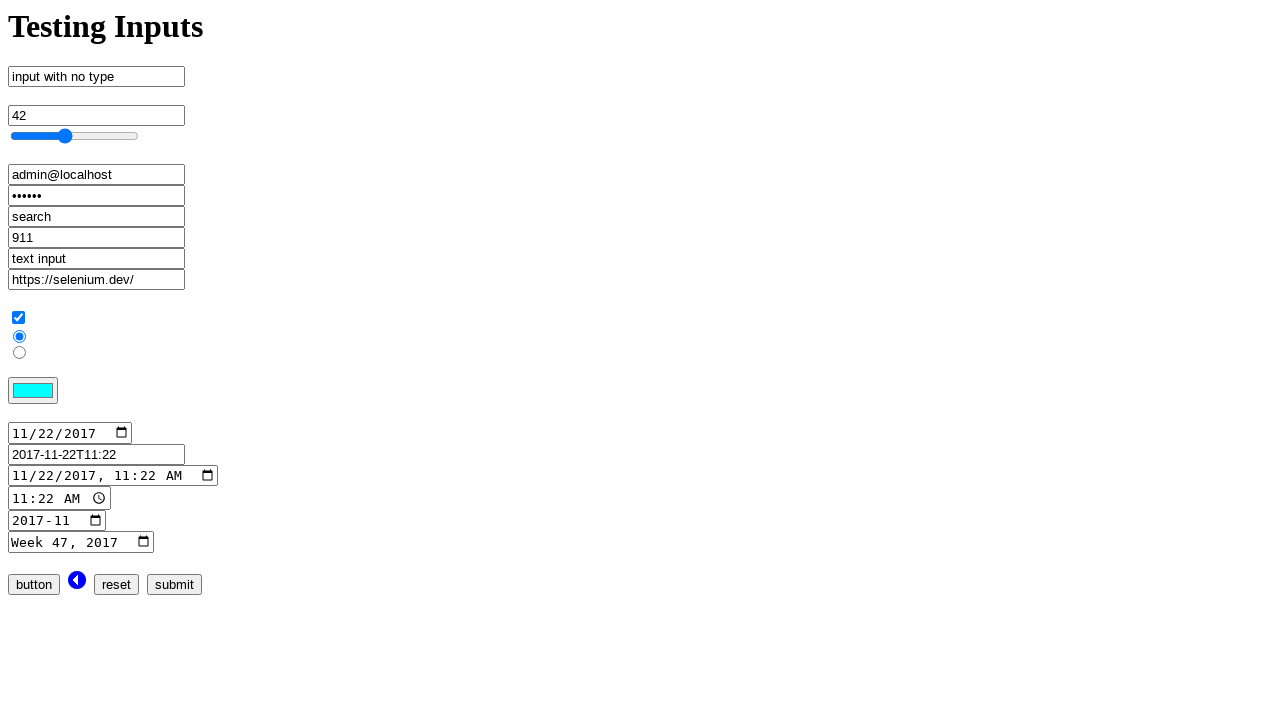